Tests hover functionality by moving the mouse over an avatar image and verifying that the additional user information caption becomes visible.

Starting URL: http://the-internet.herokuapp.com/hovers

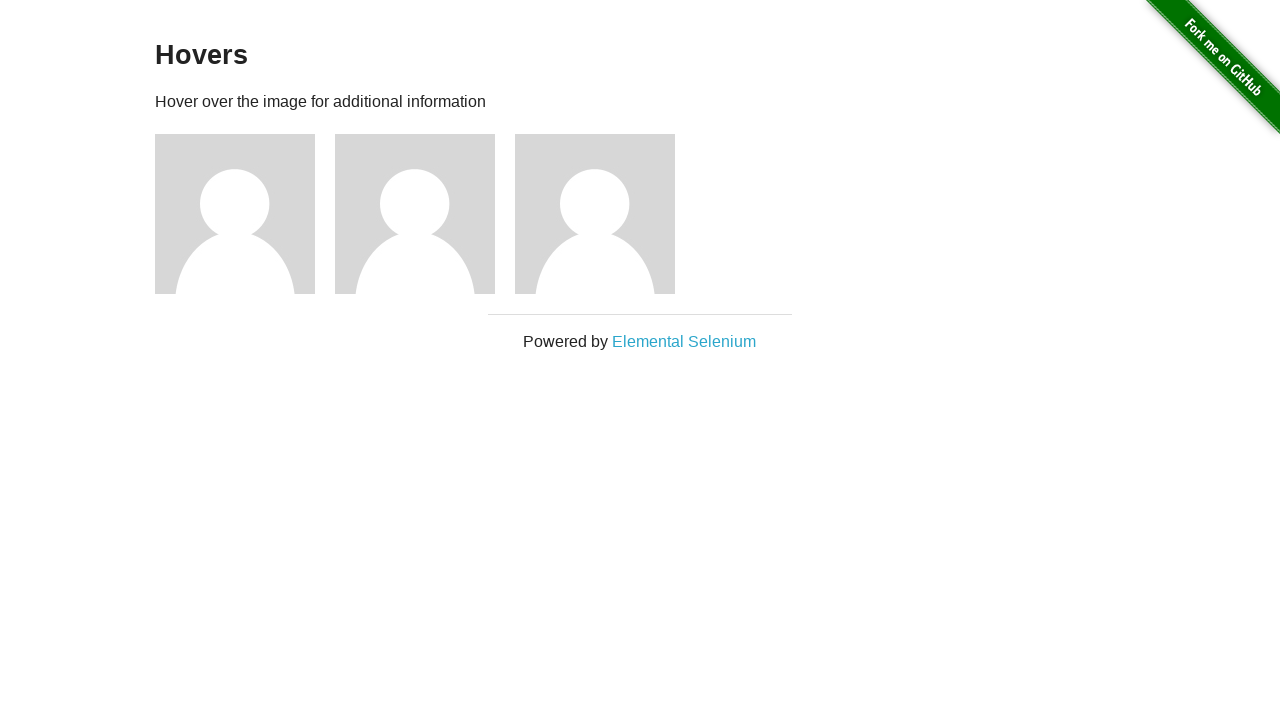

Navigated to hovers test page
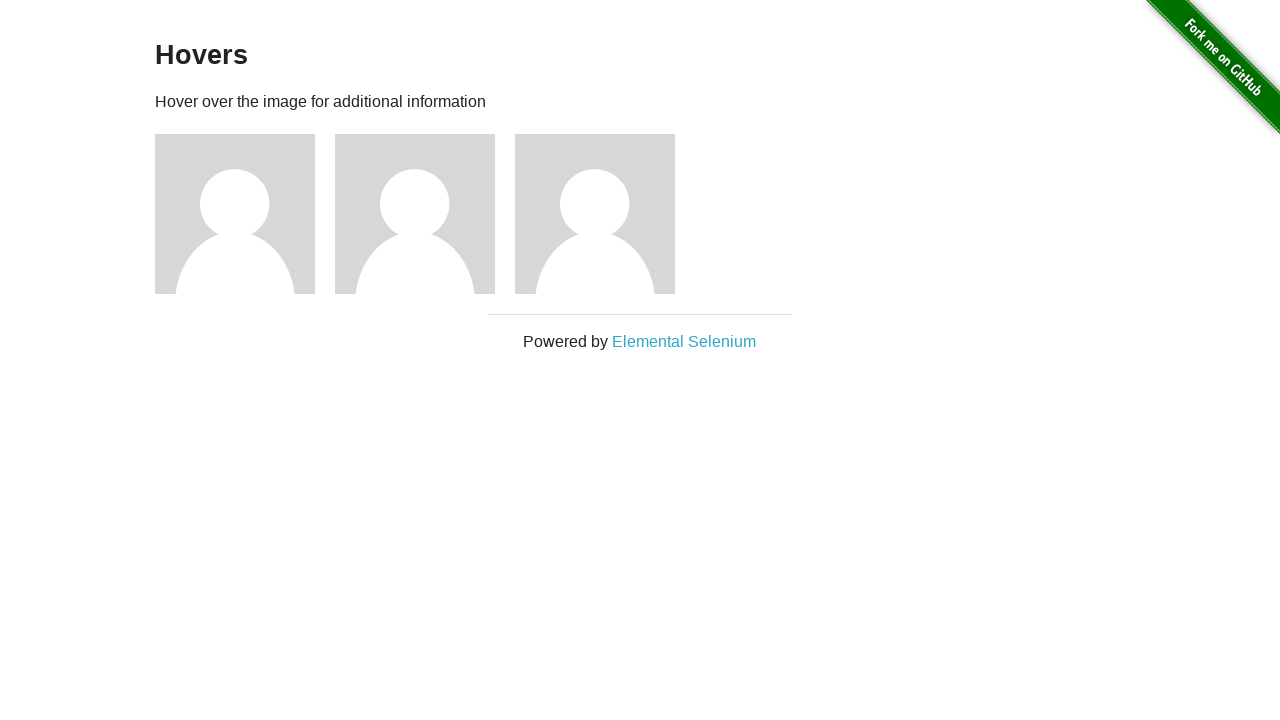

Located the first avatar figure element
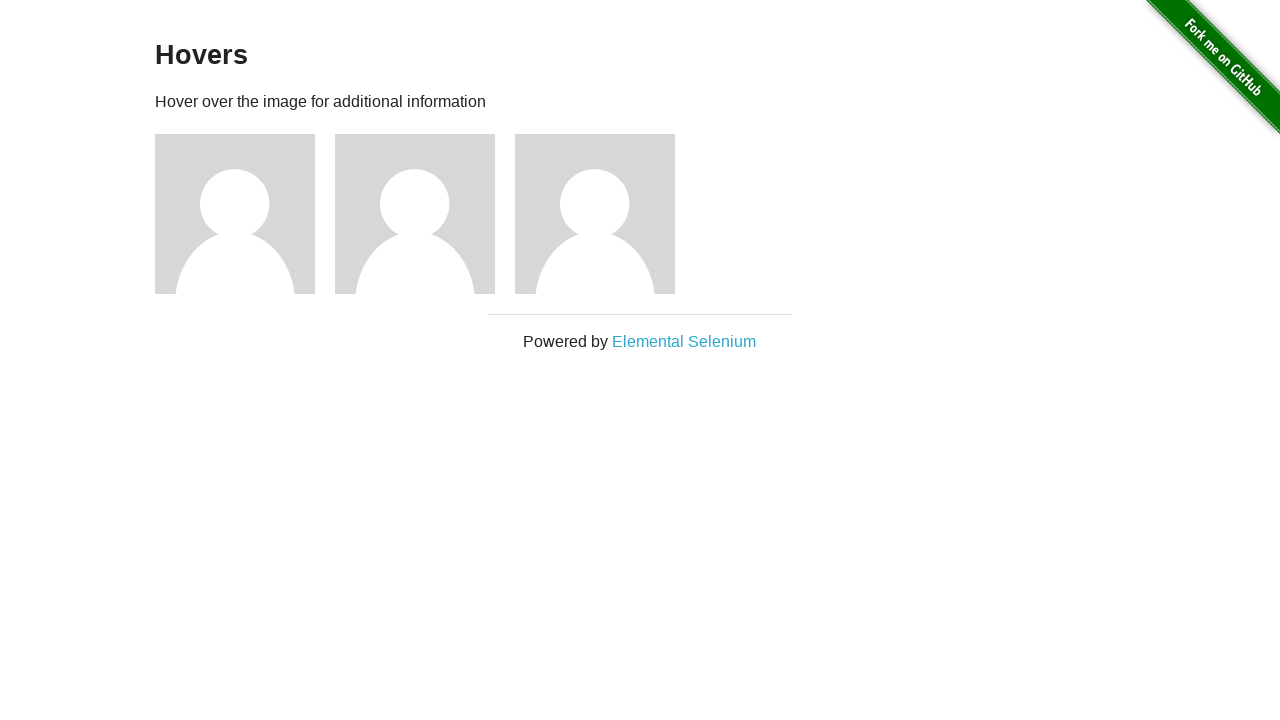

Hovered over the avatar image at (245, 214) on .figure >> nth=0
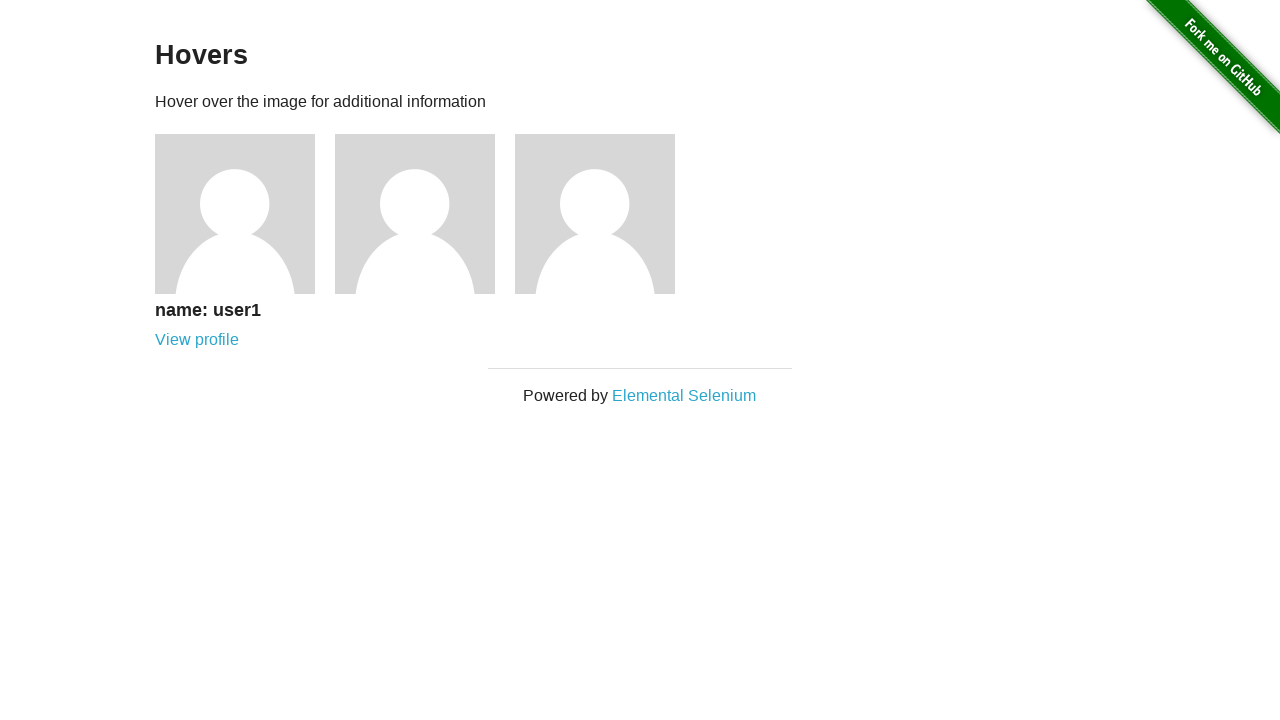

Located the figcaption element
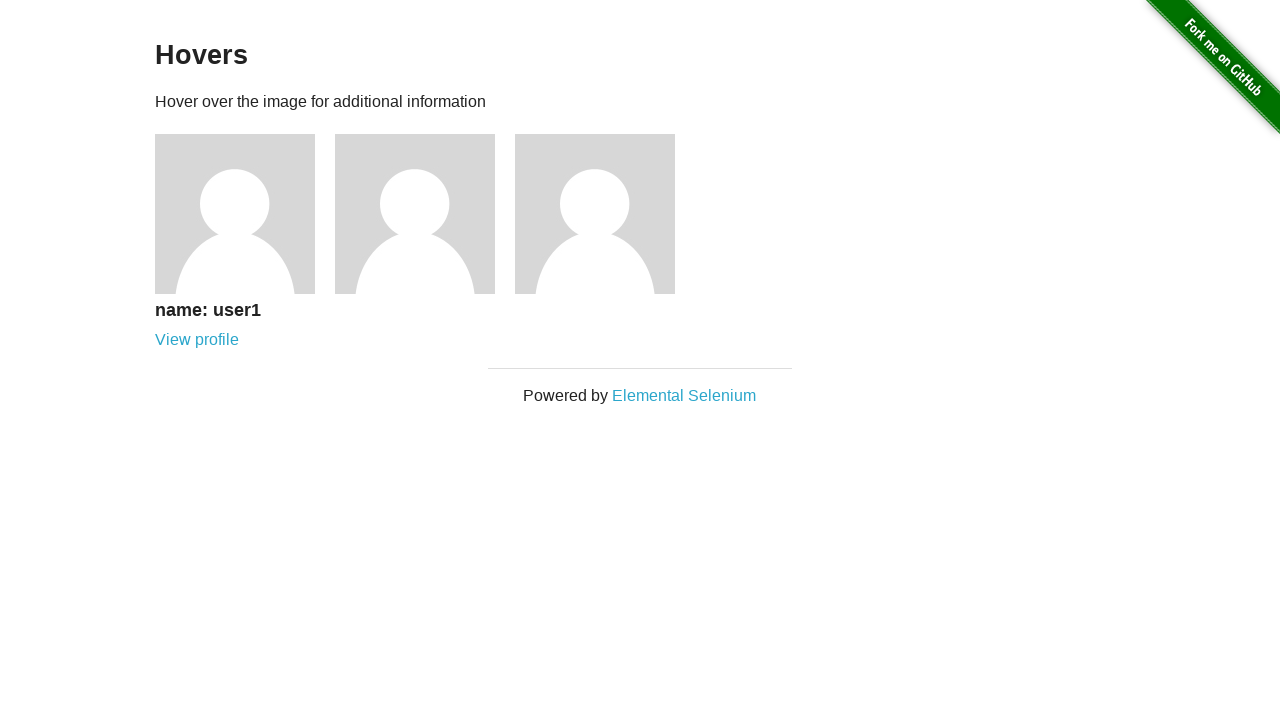

Verified that the user information caption is now visible
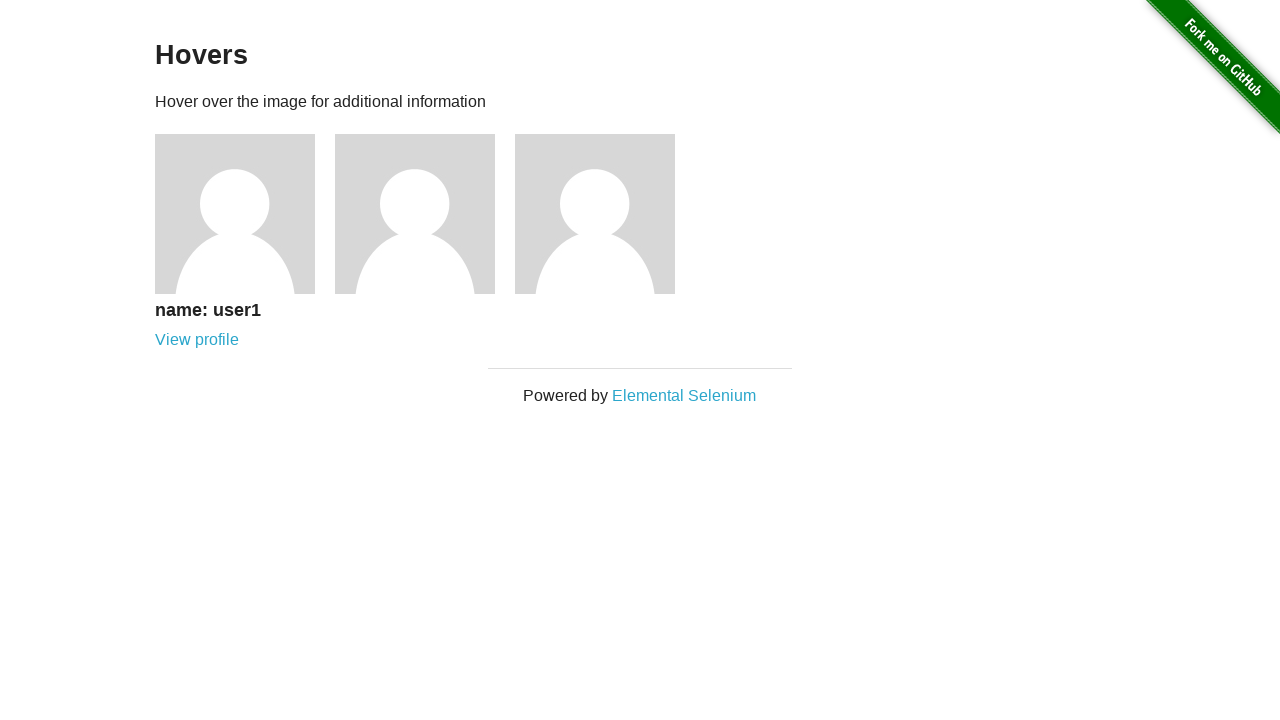

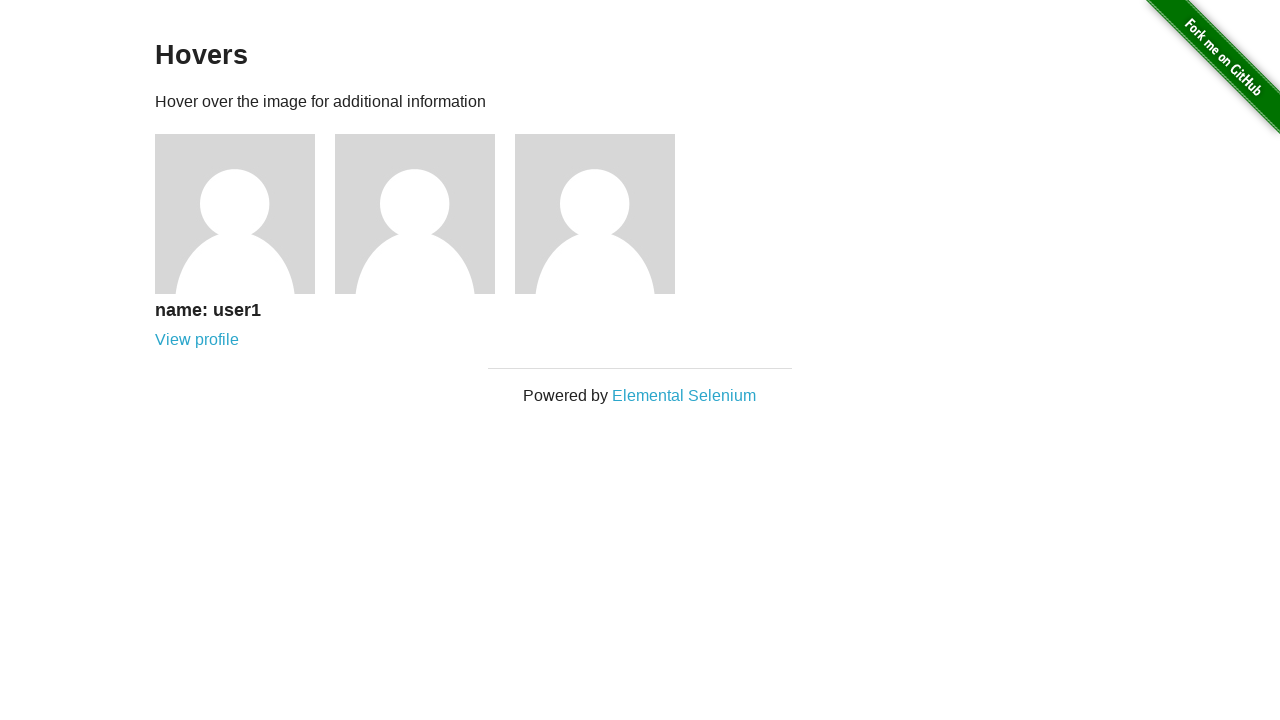